Tests the Python.org search functionality by entering "pycon" in the search box and submitting the search

Starting URL: http://www.python.org

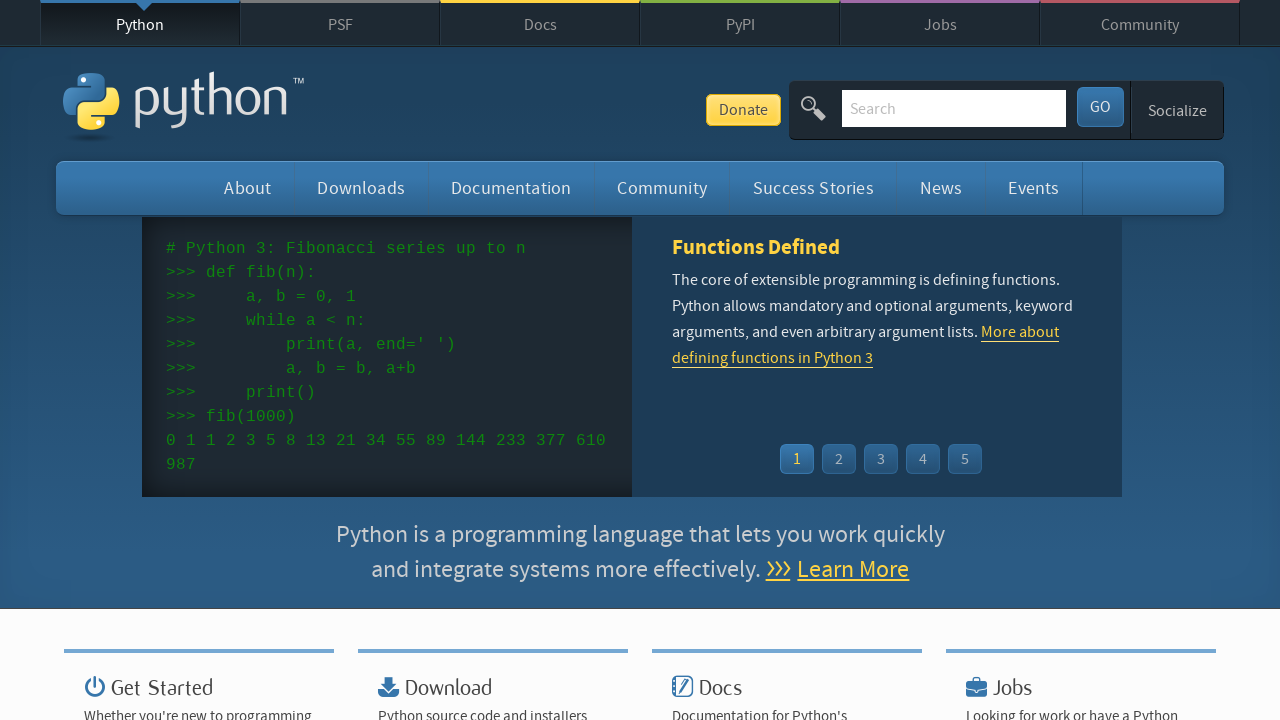

Verified page title contains 'Python'
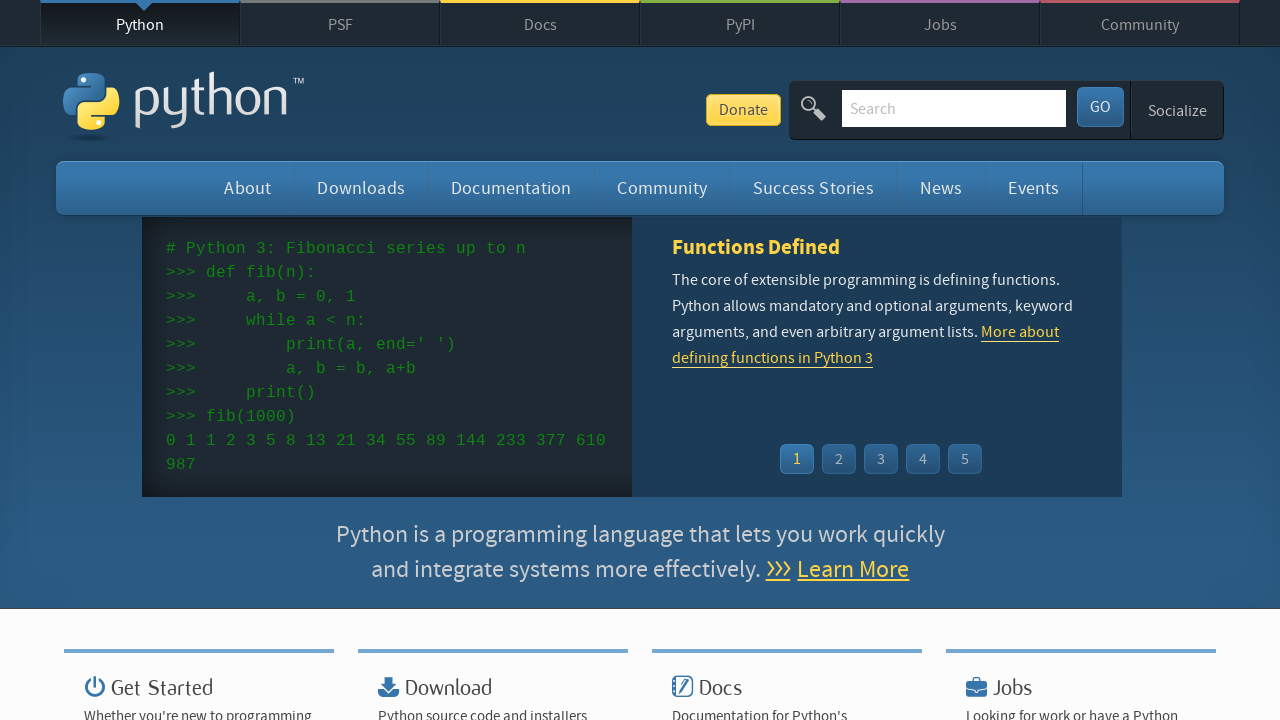

Located and cleared search input field on input[name='q']
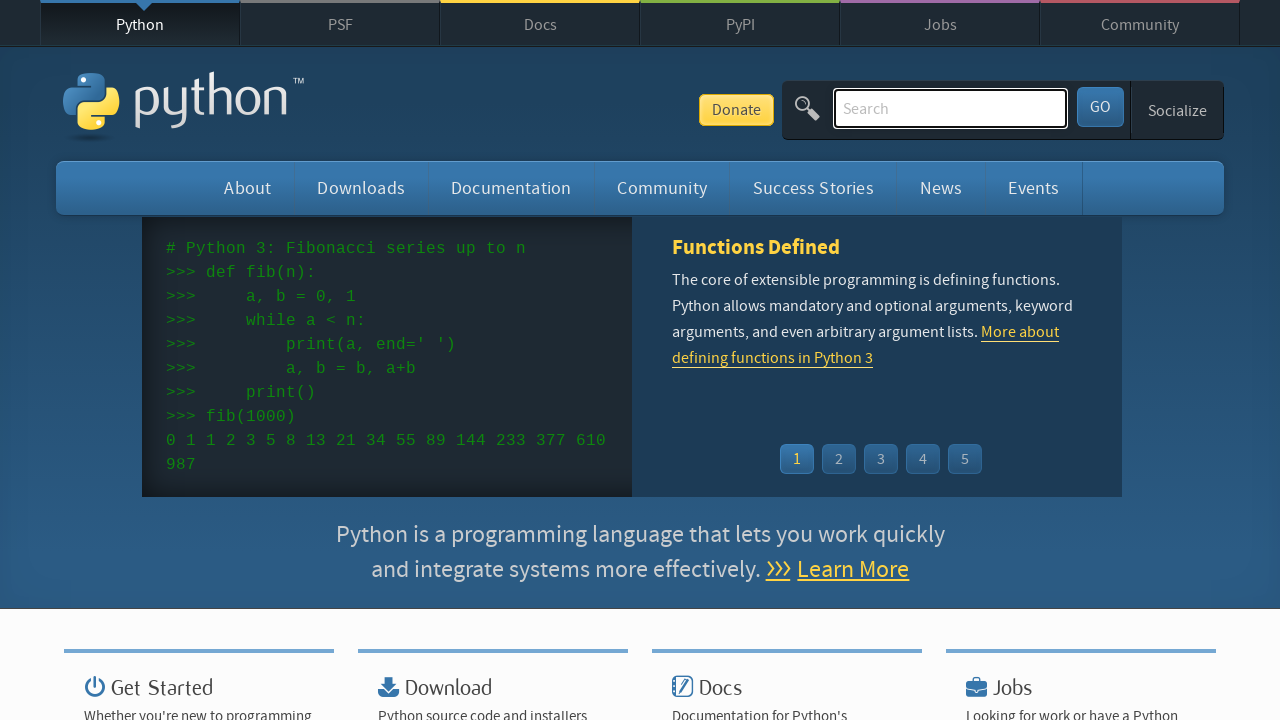

Entered 'pycon' in search field on input[name='q']
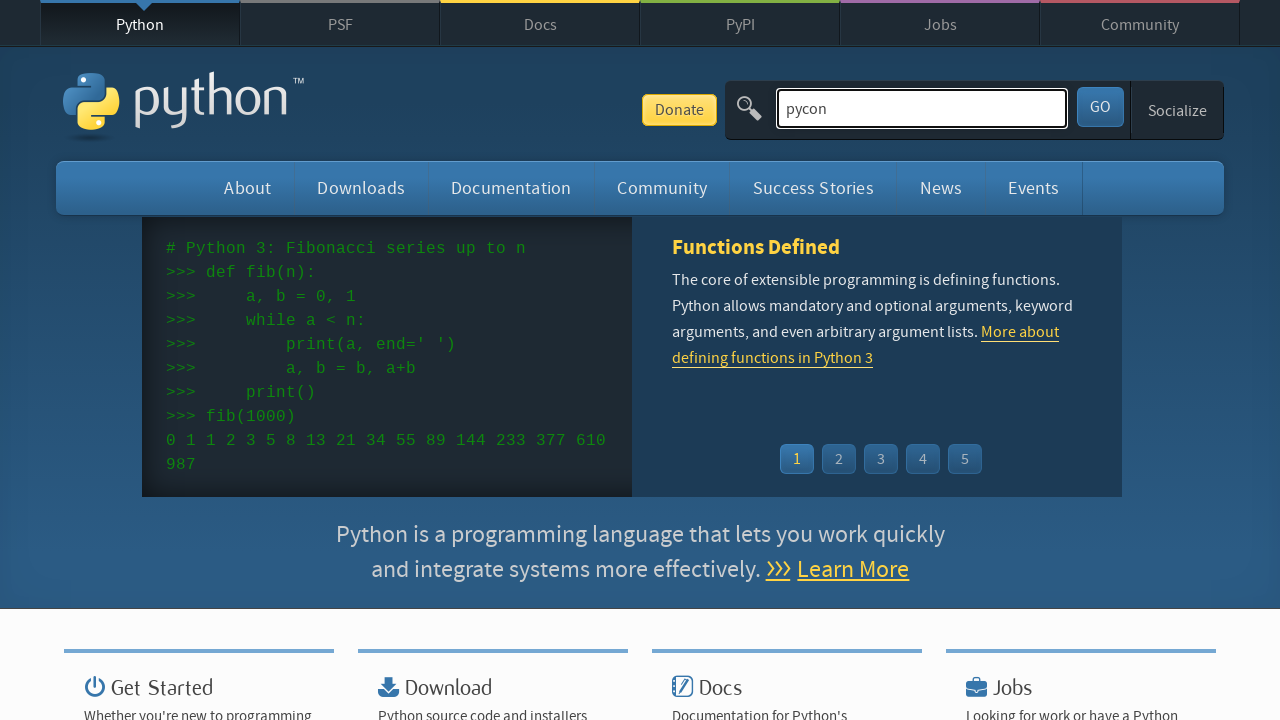

Pressed Enter to submit search query on input[name='q']
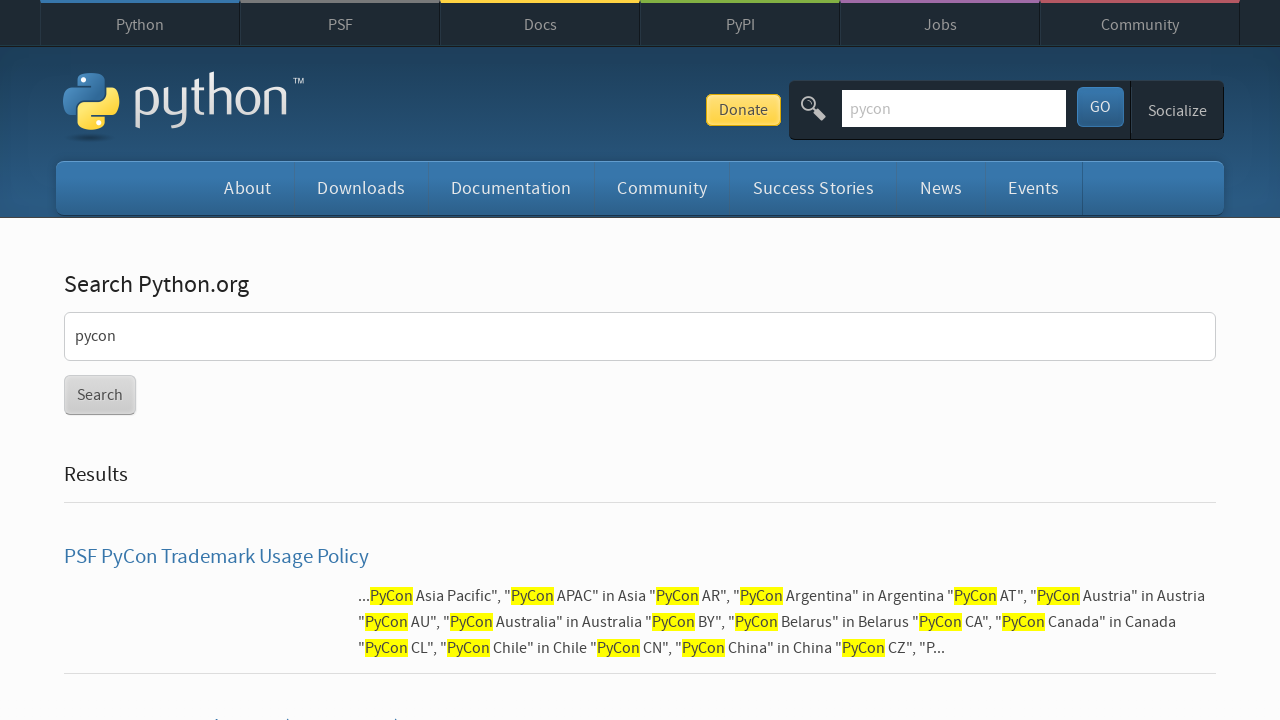

Search results page loaded (networkidle)
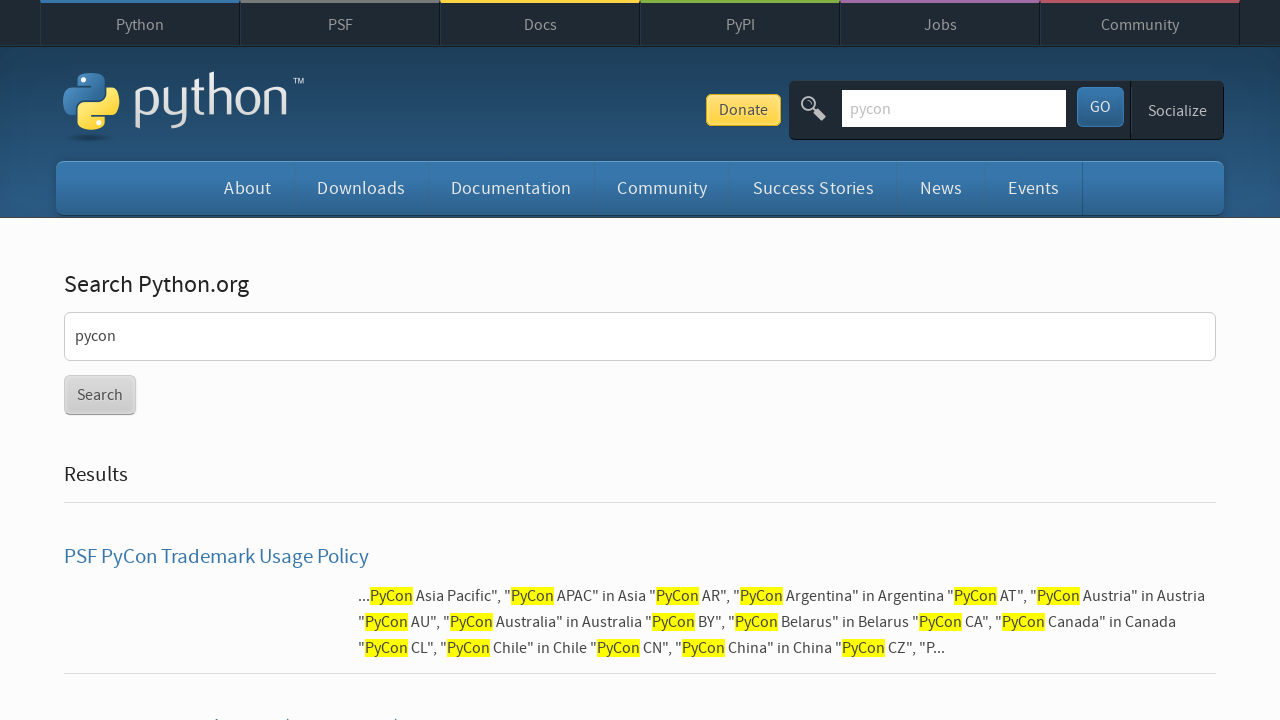

Verified search results are present (no 'No results found' message)
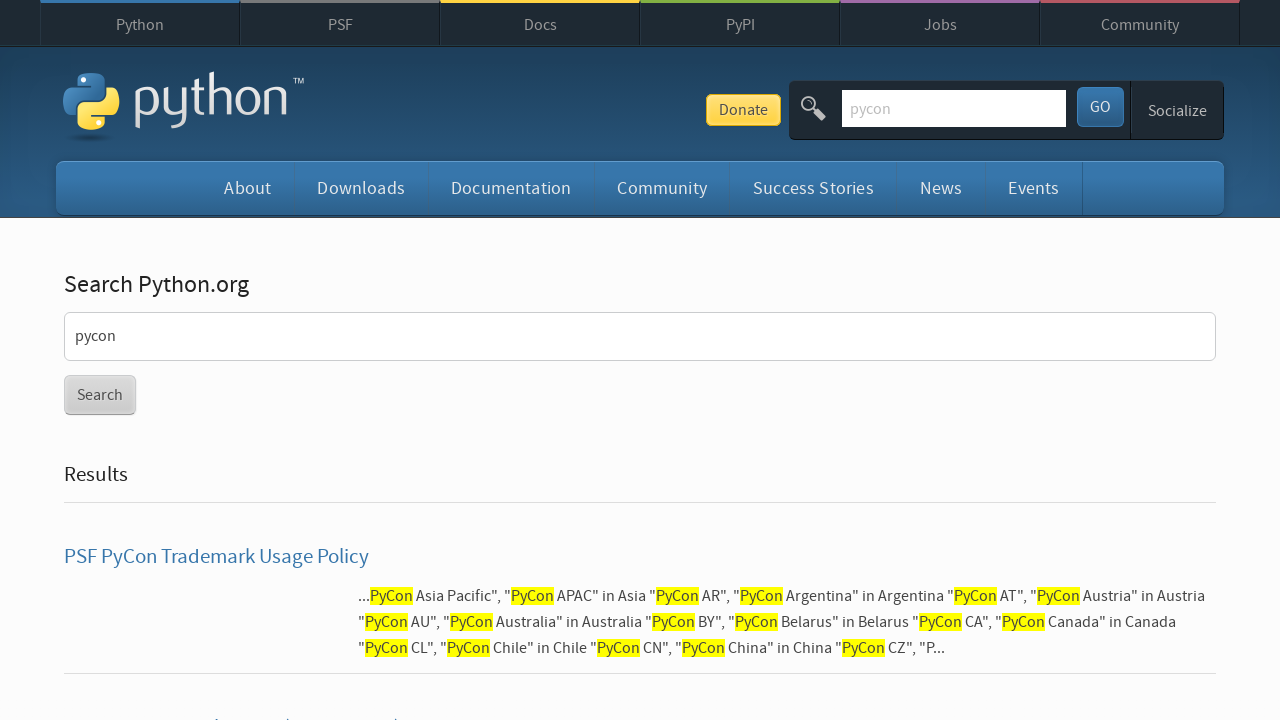

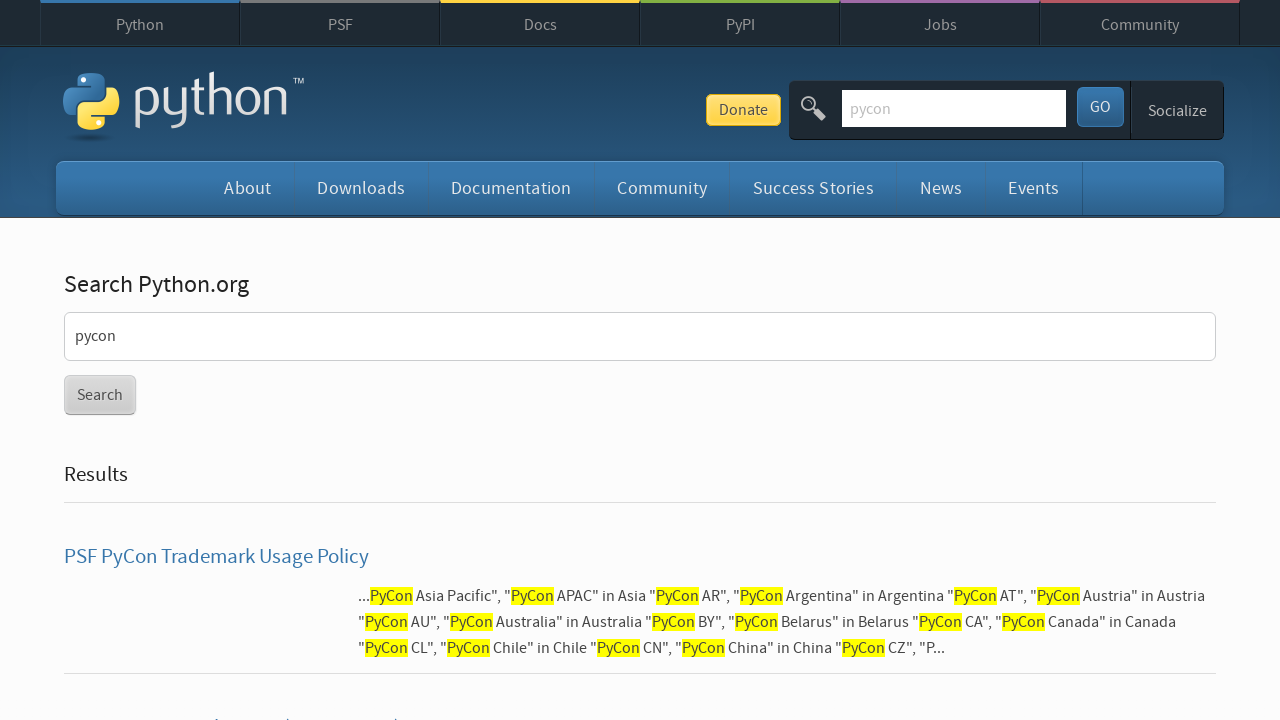